Tests dynamic loading functionality by clicking a Start button and verifying that "Hello World!" text appears after loading completes.

Starting URL: https://the-internet.herokuapp.com/dynamic_loading/1

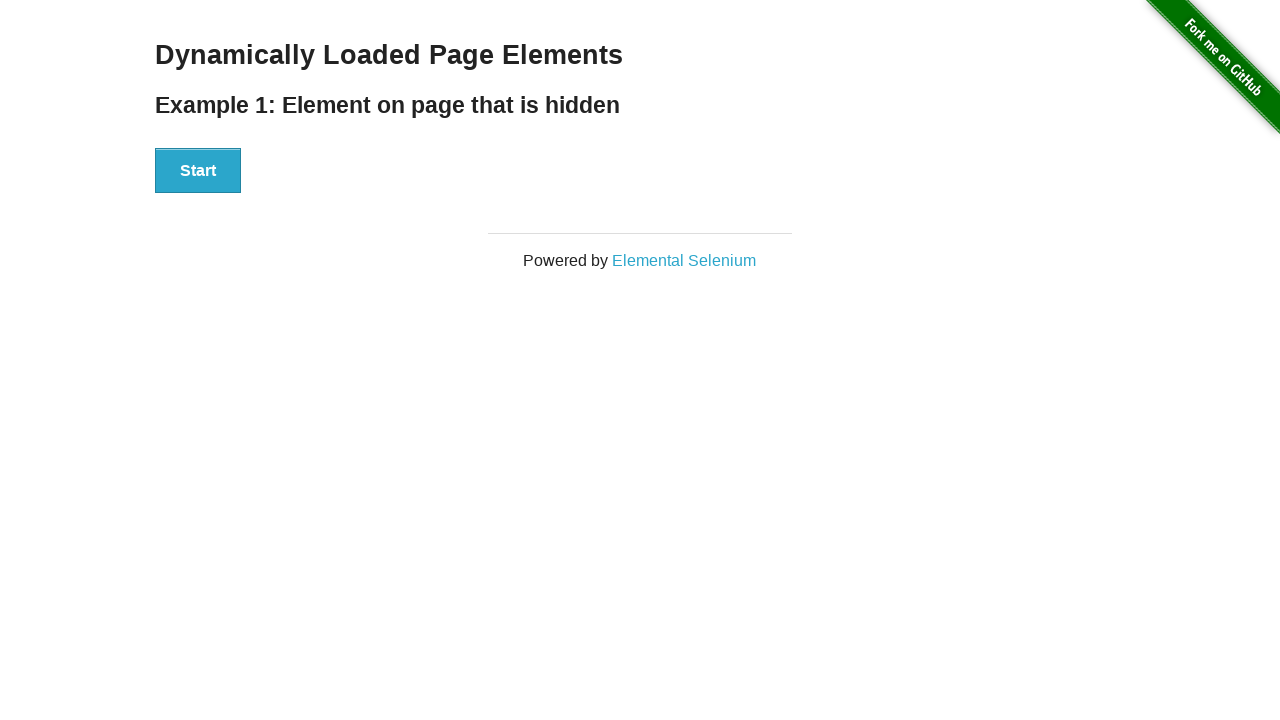

Clicked the Start button at (198, 171) on xpath=//button
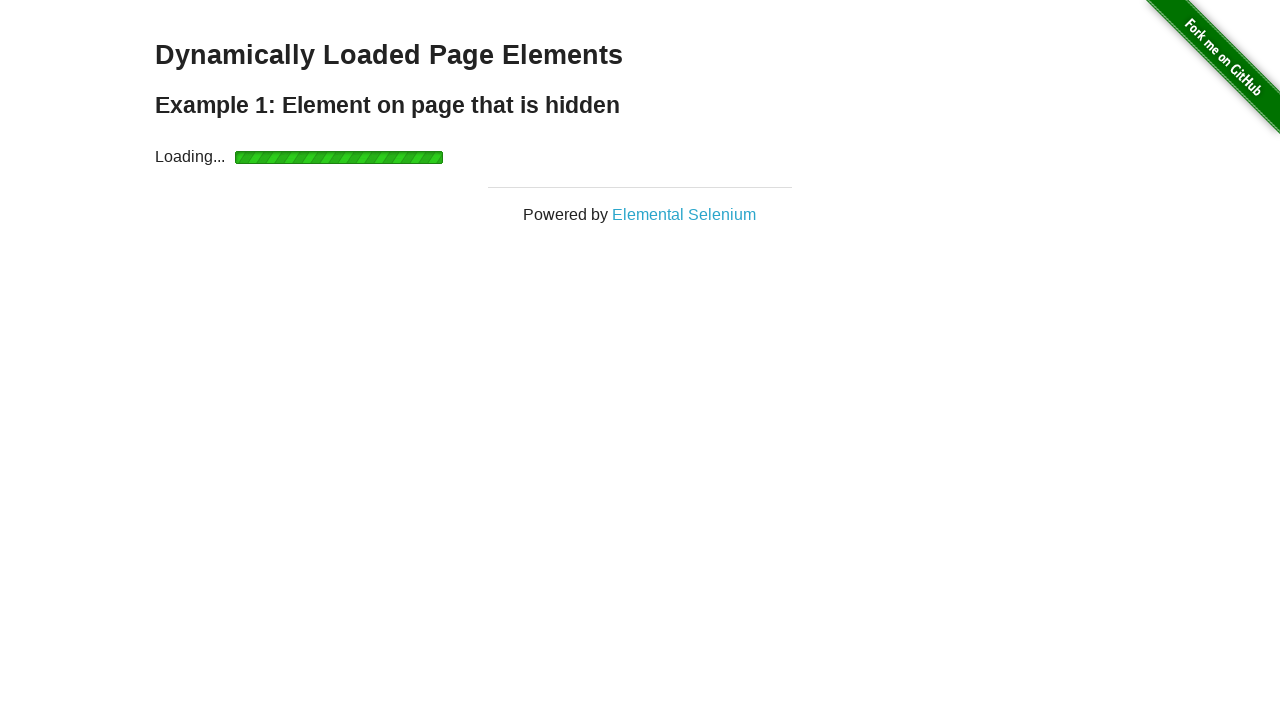

Waited for Hello World text to become visible
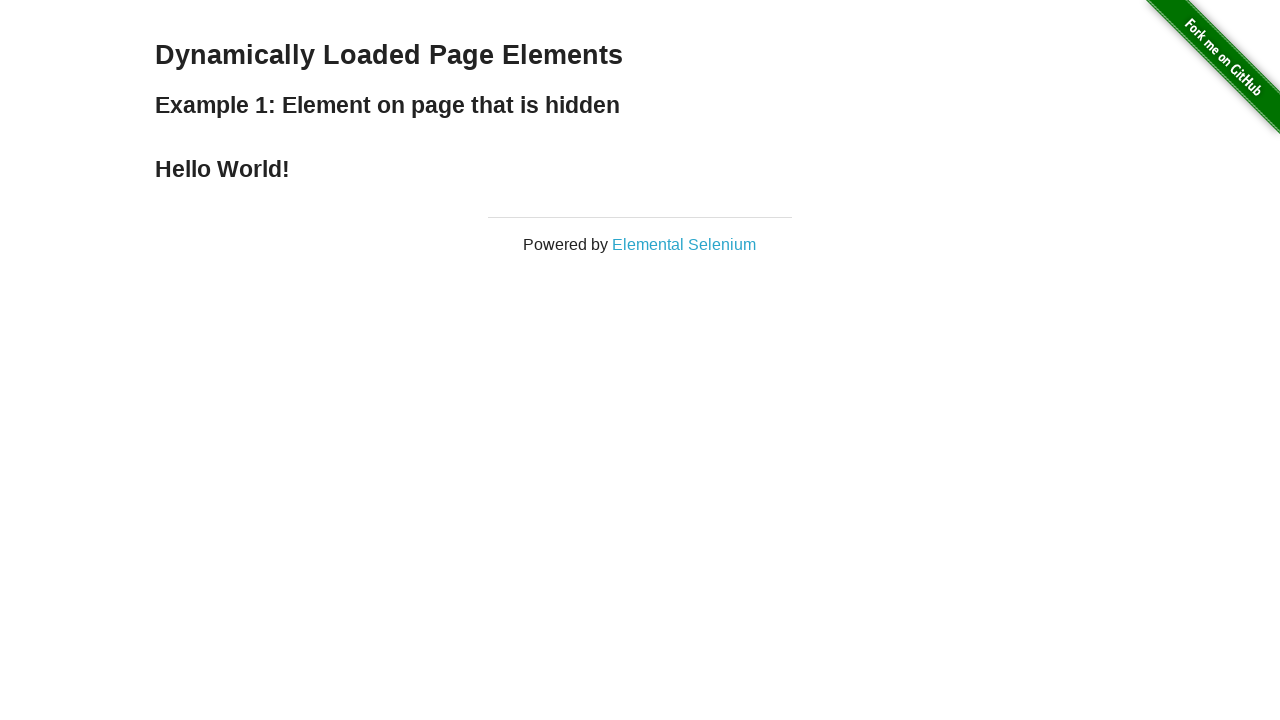

Located the Hello World text element
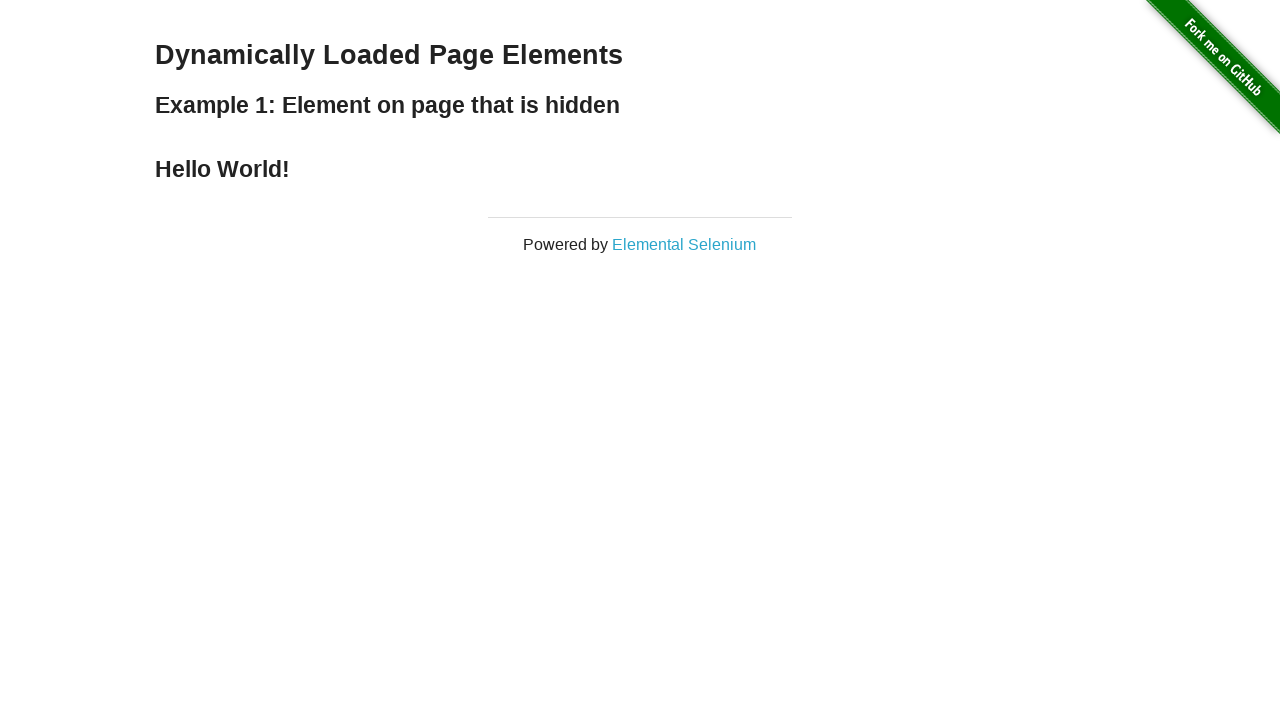

Verified that the text content equals 'Hello World!'
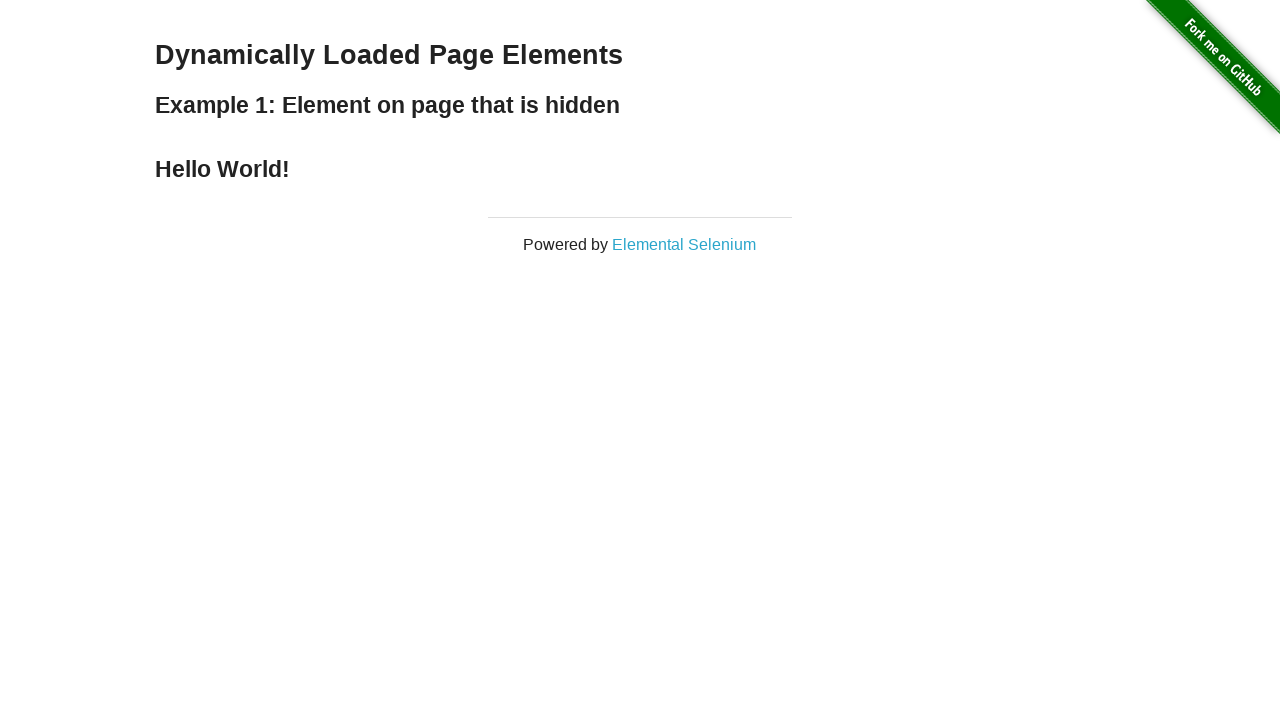

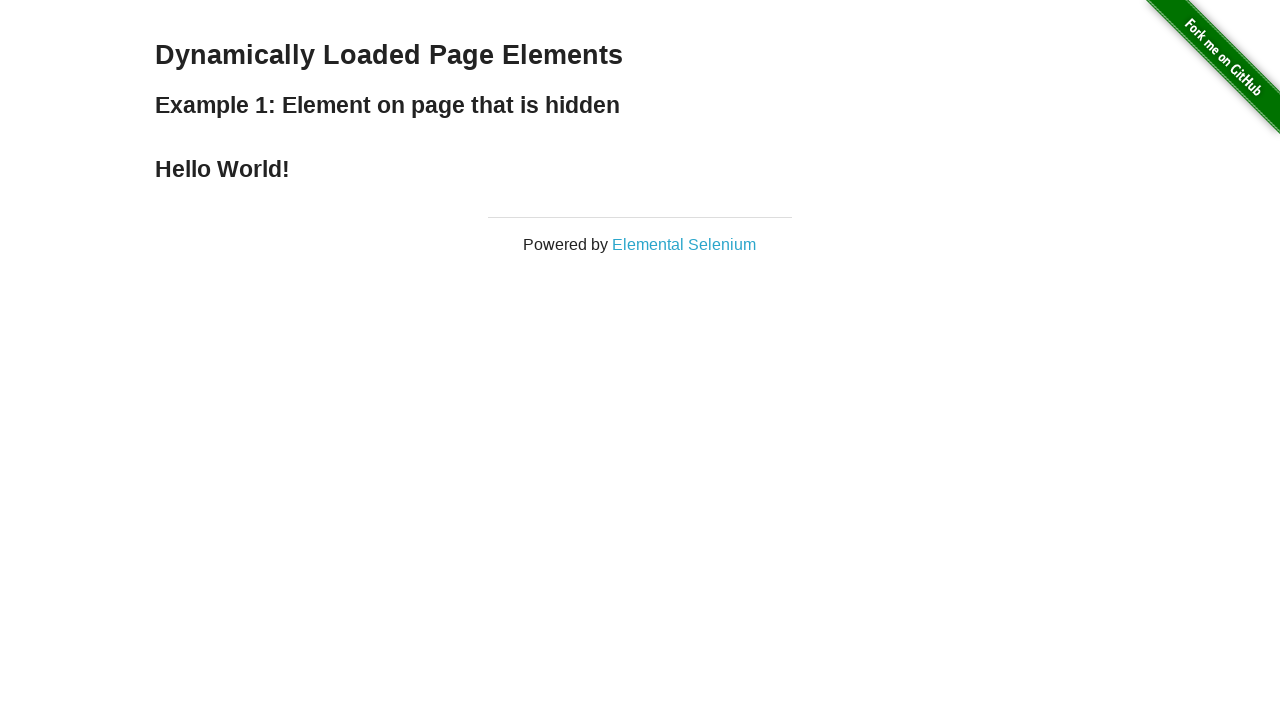